Navigates to Freshworks homepage and retrieves the header text from the h1 element

Starting URL: https://www.freshworks.com/

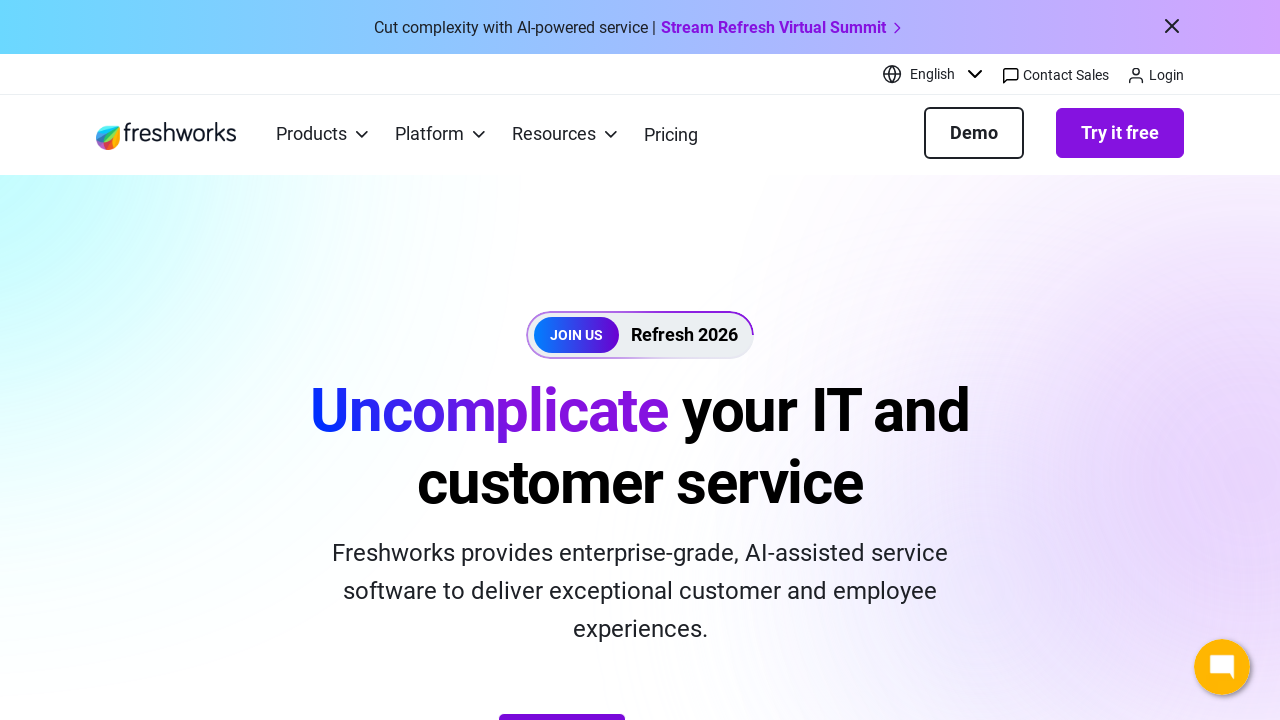

Navigated to Freshworks homepage
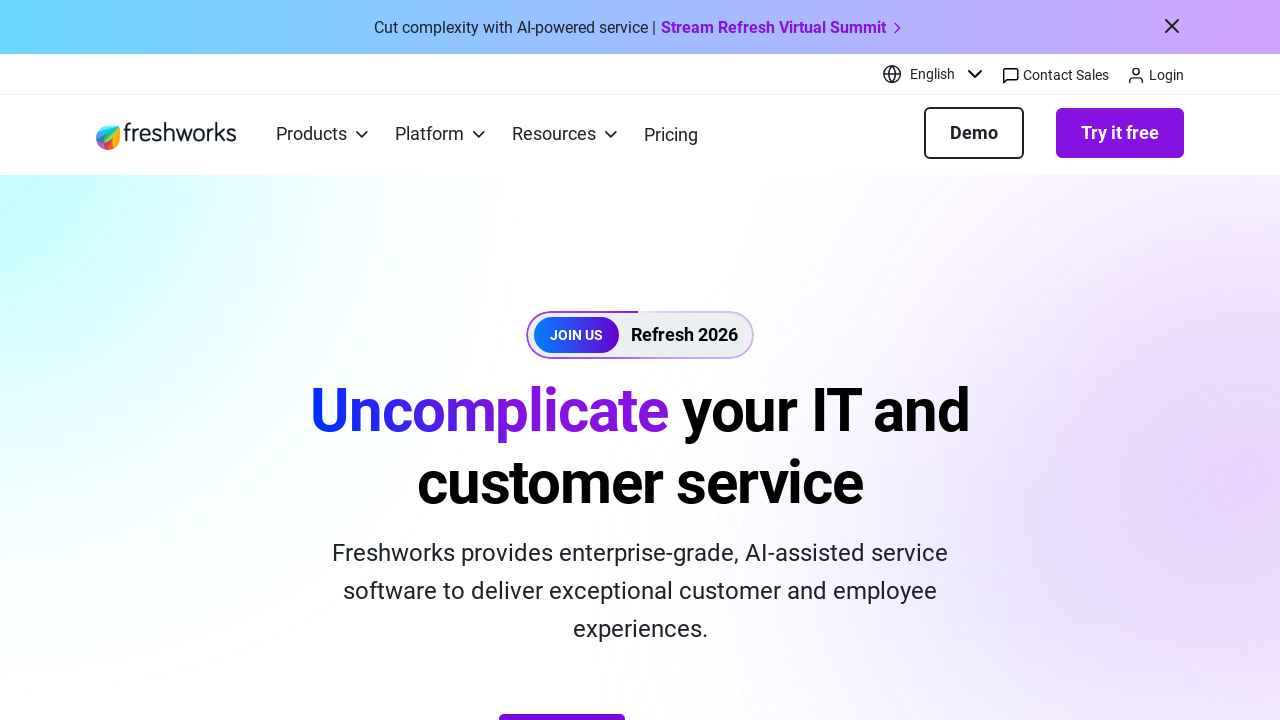

H1 header element loaded and is visible
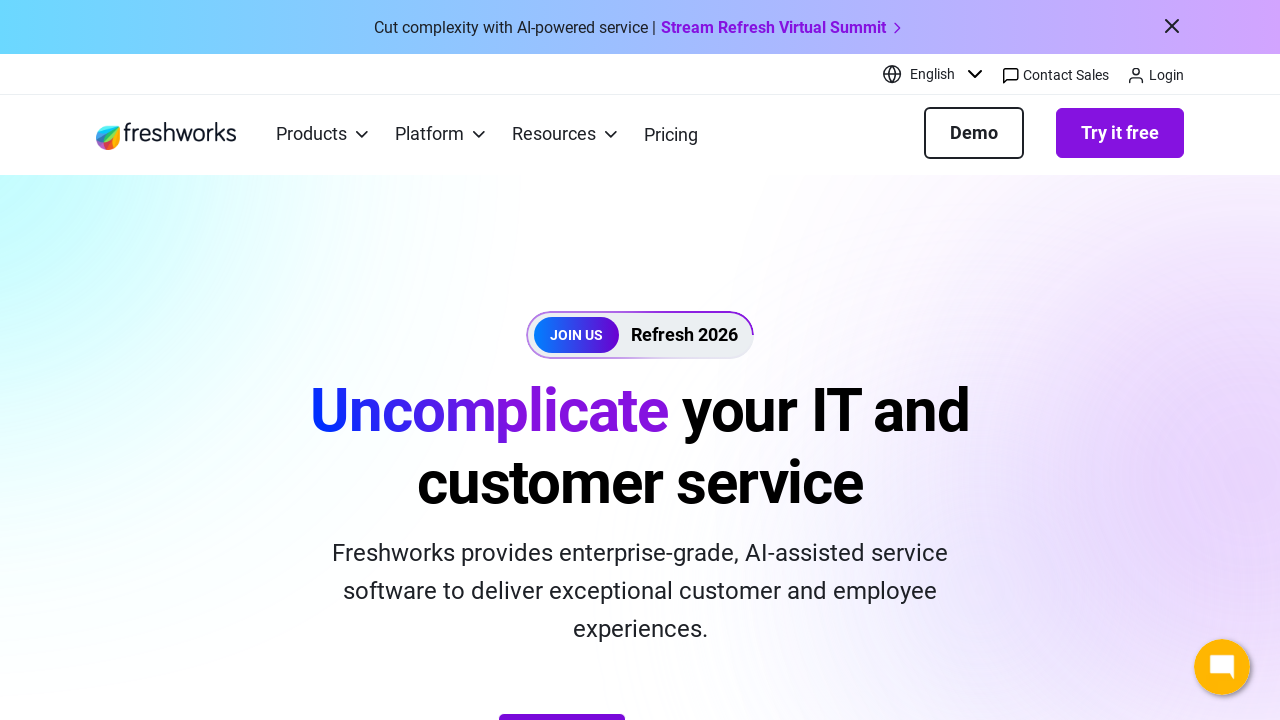

Retrieved header text: Uncomplicate your IT and customer service
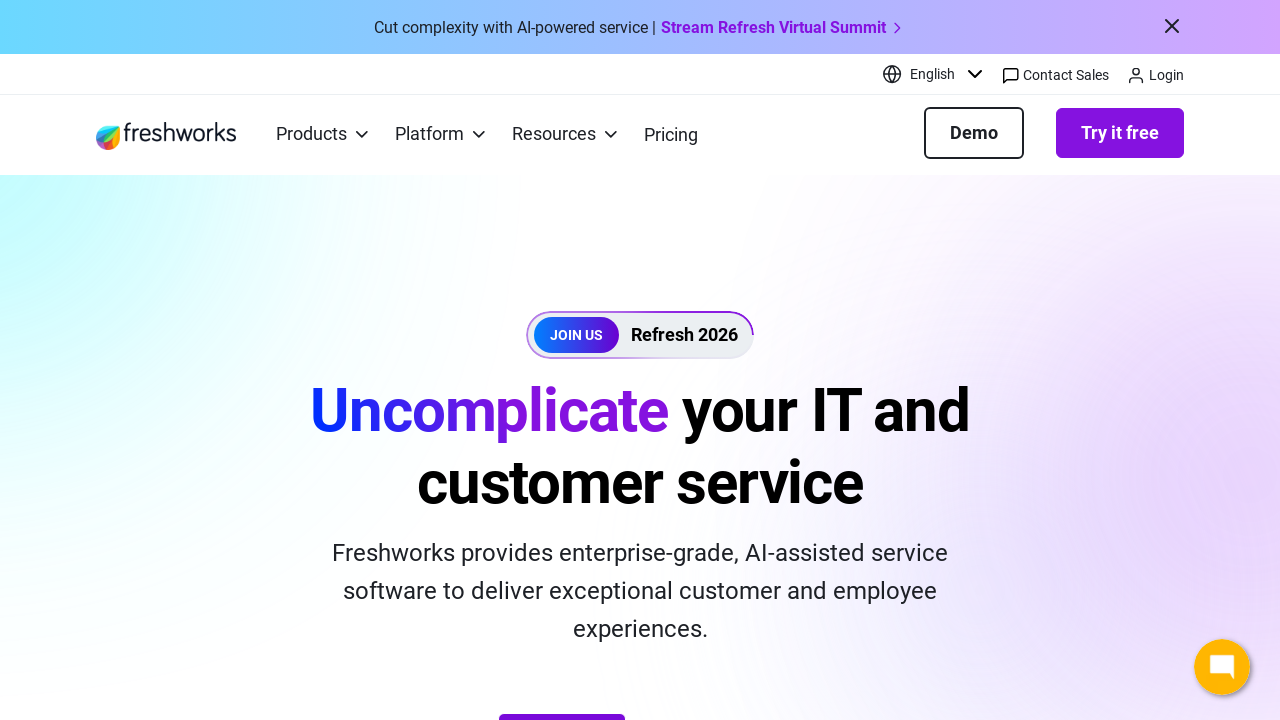

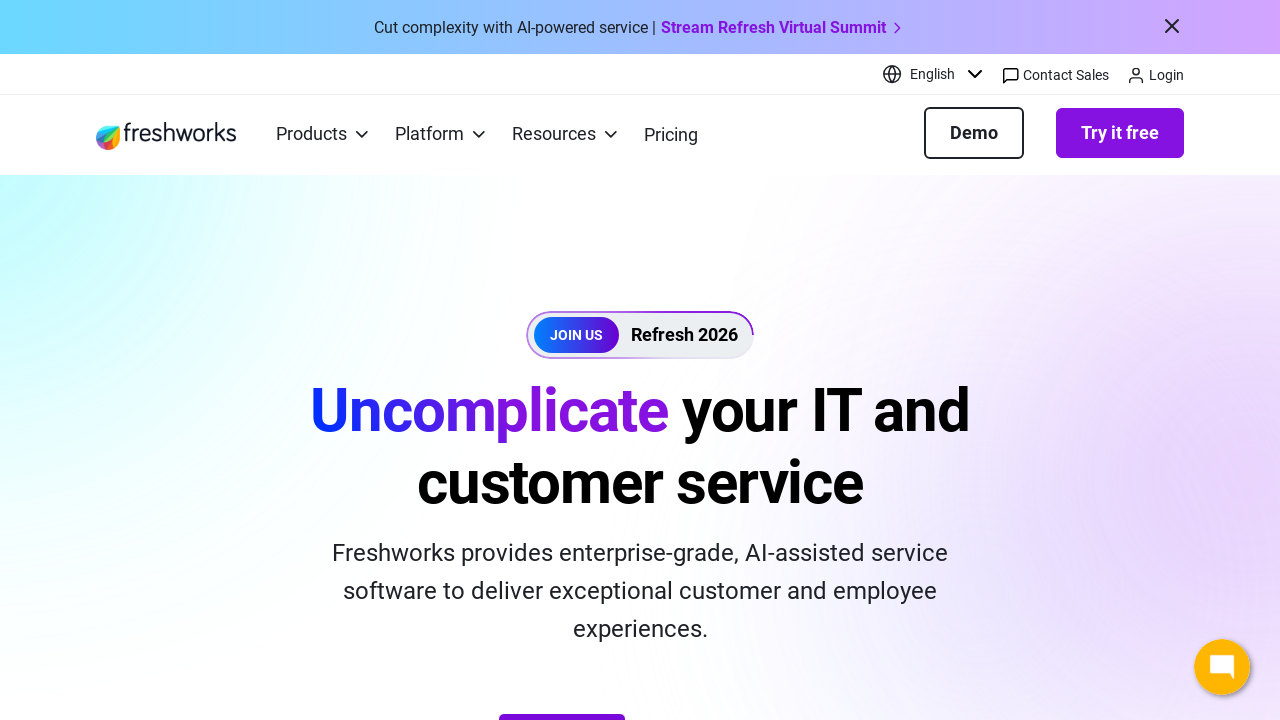